Navigates to the inputs page and fills a number input field

Starting URL: https://the-internet.herokuapp.com/inputs

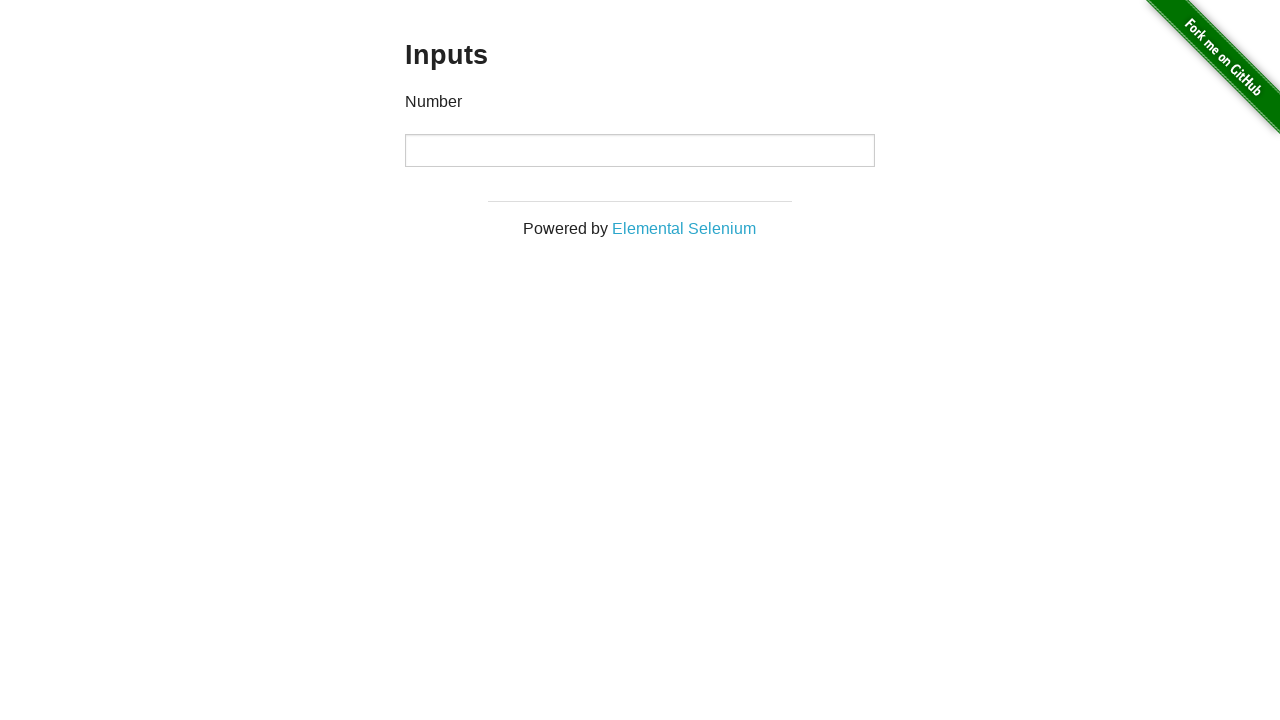

Filled number input field with value '12' on input[type="number"]
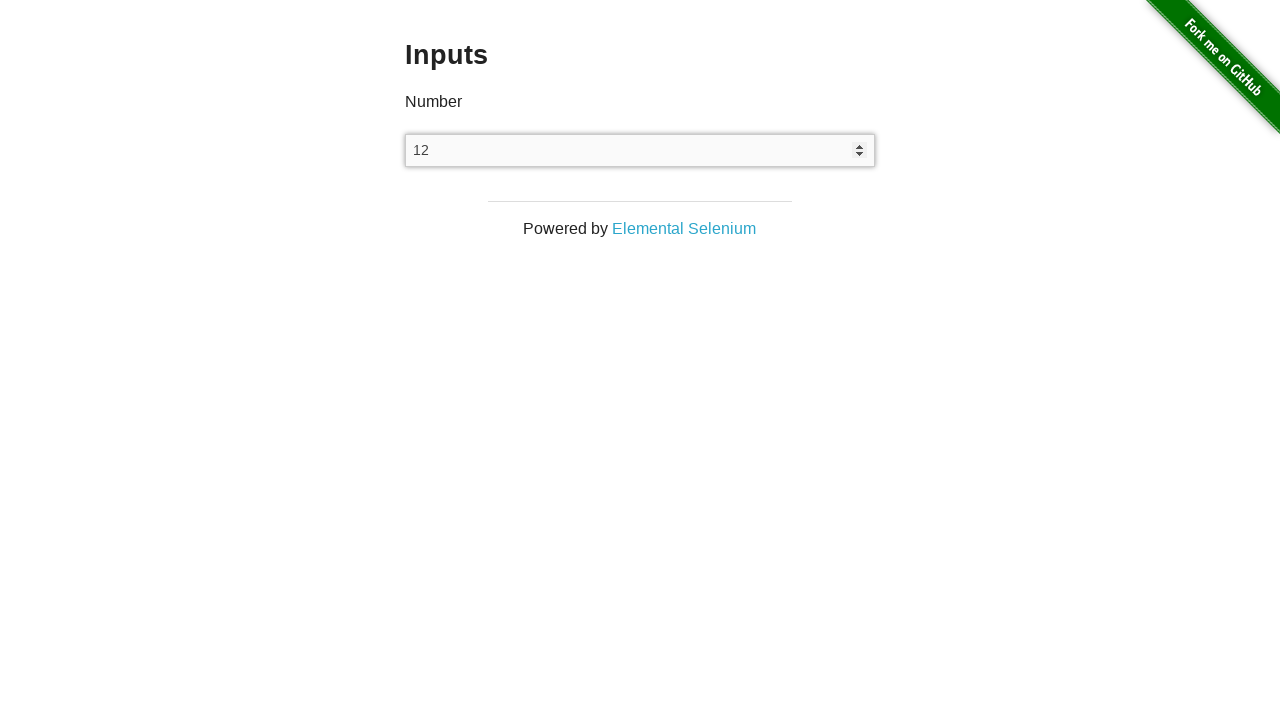

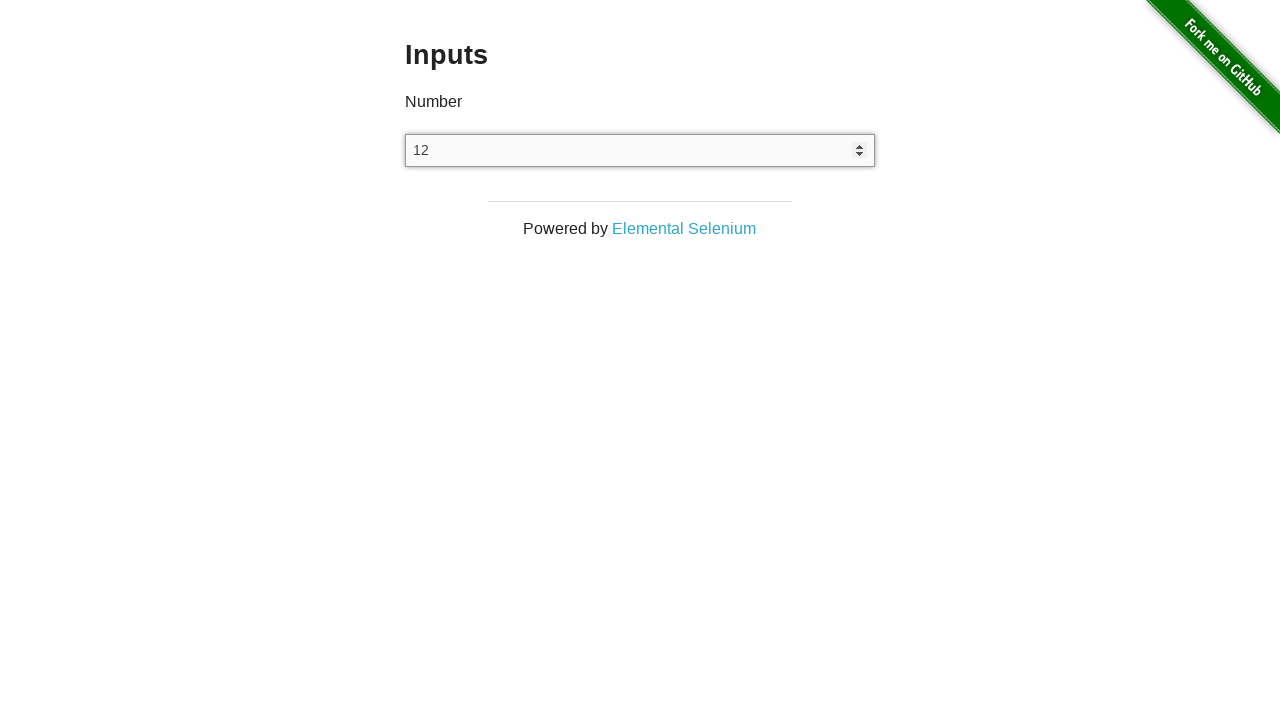